Tests auto-suggestive dropdown functionality by typing partial text and selecting a matching option from the suggestions

Starting URL: https://rahulshettyacademy.com/dropdownsPractise/

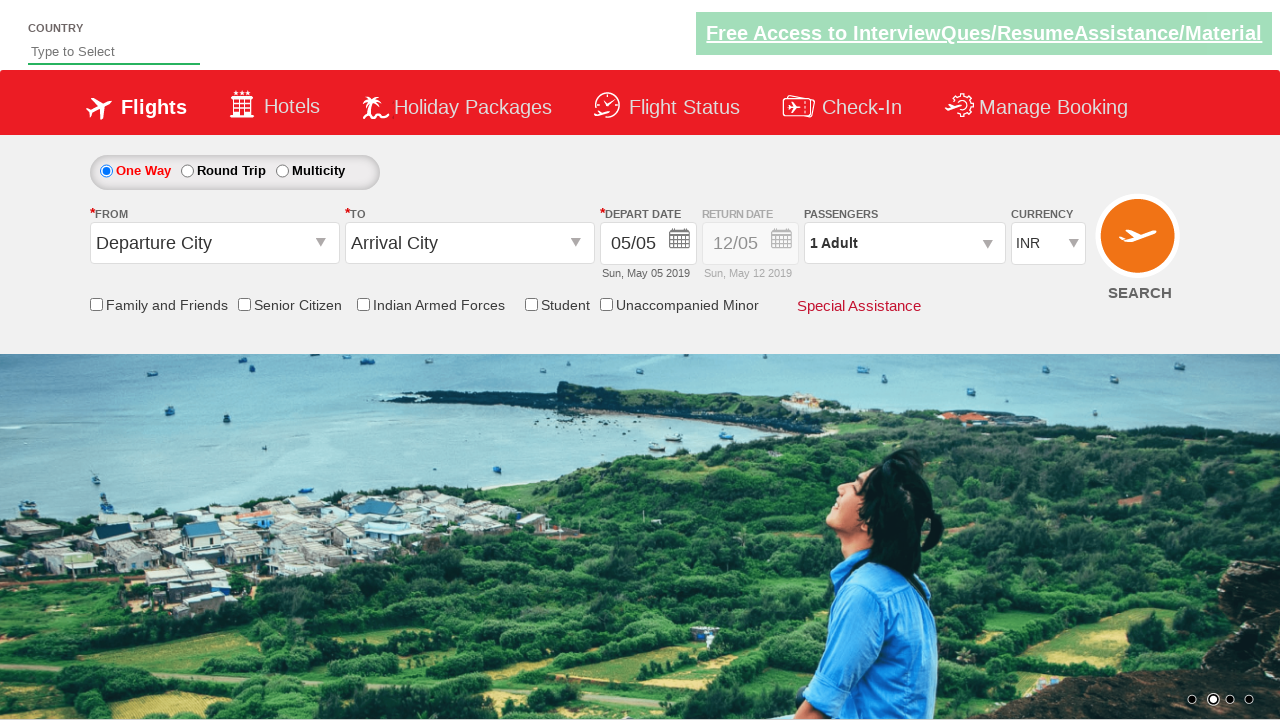

Navigated to auto-suggestive dropdown practice page
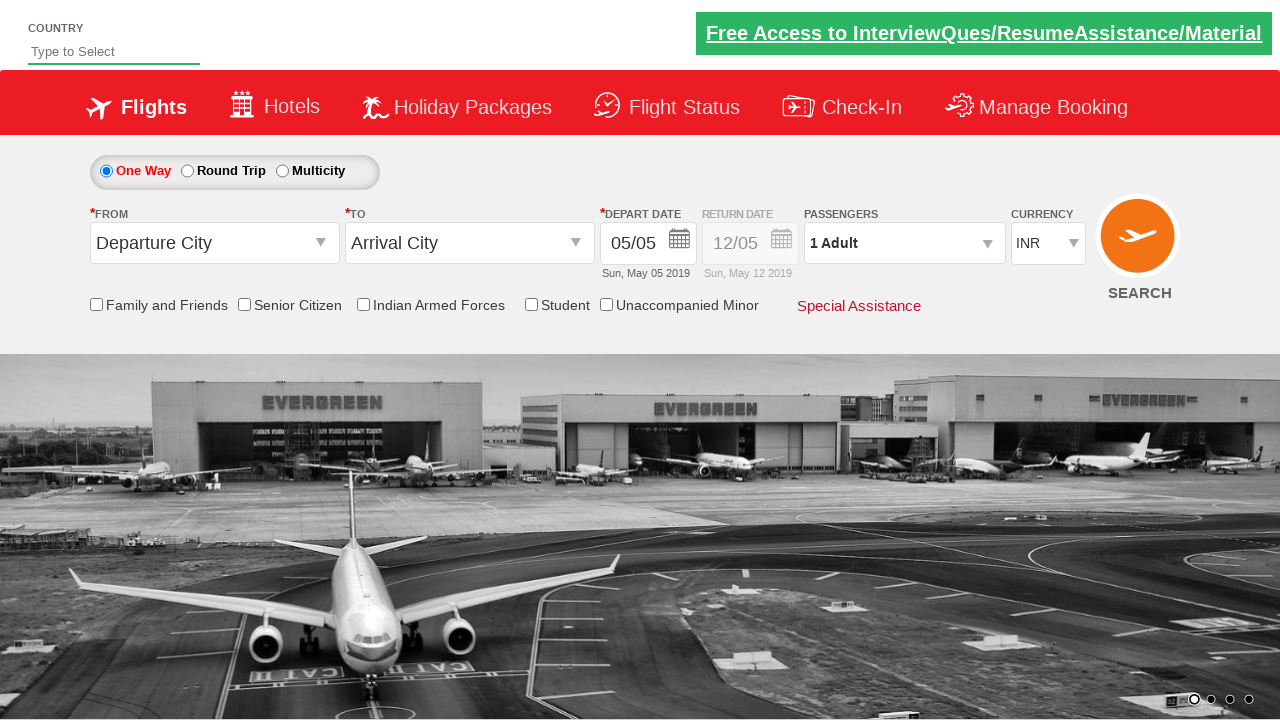

Typed 'ind' in the autosuggest field on #autosuggest
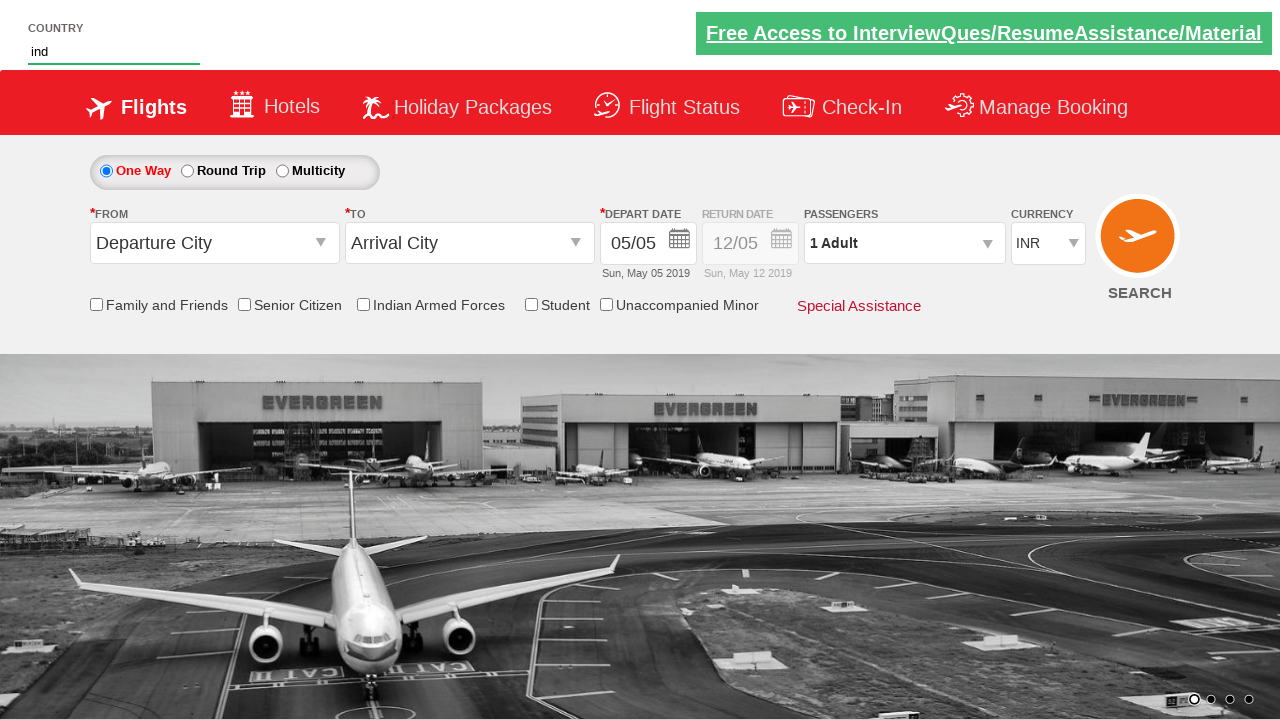

Auto-suggestive dropdown options appeared
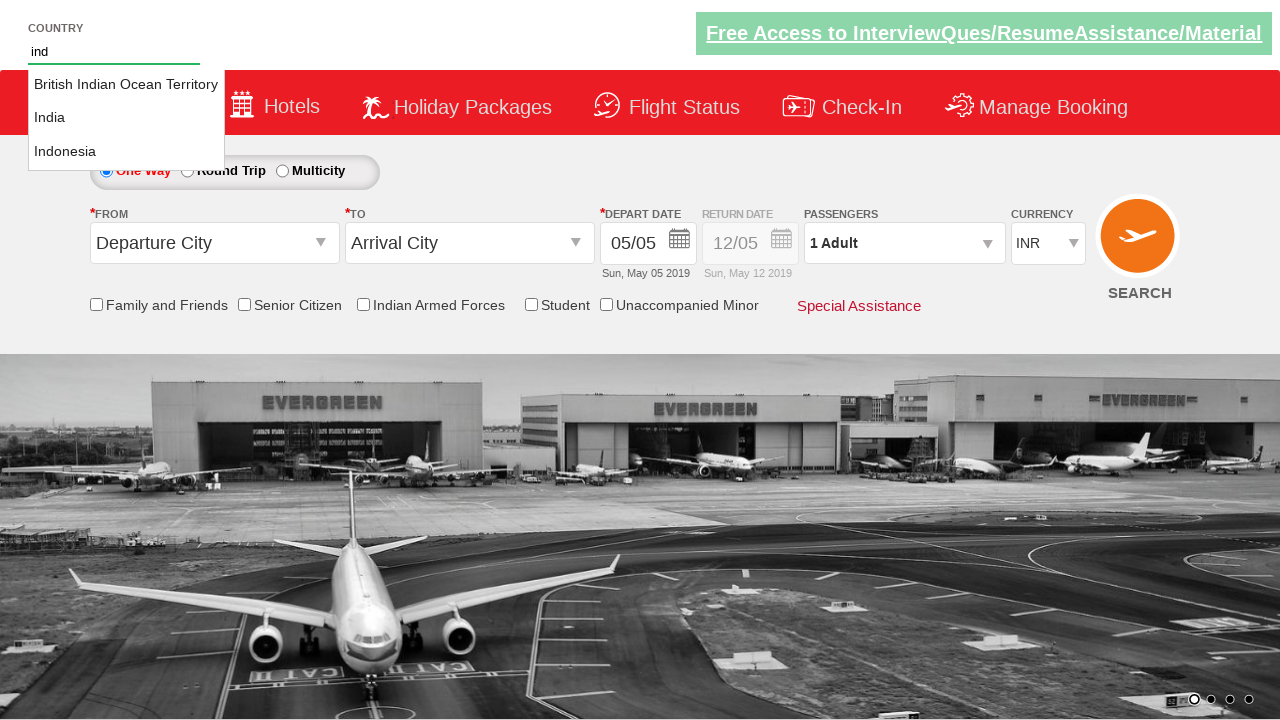

Retrieved all dropdown options
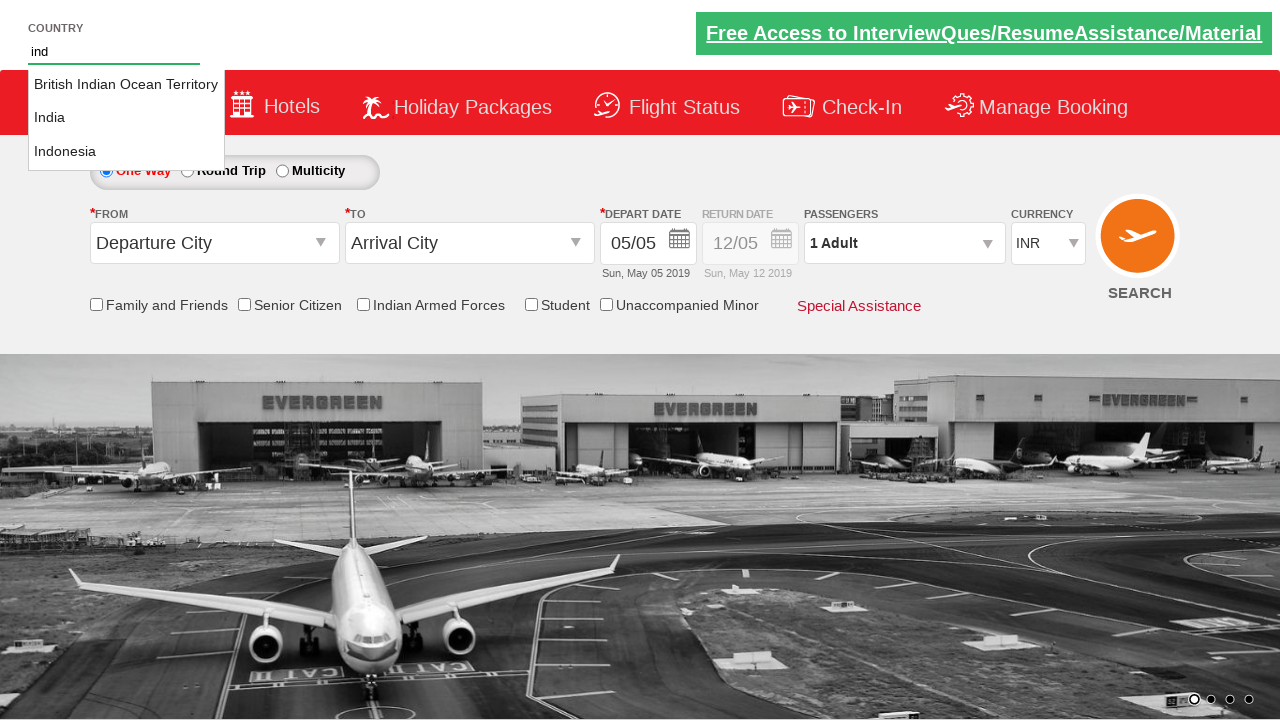

Selected 'India' from the dropdown suggestions at (126, 118) on li.ui-menu-item >> nth=1
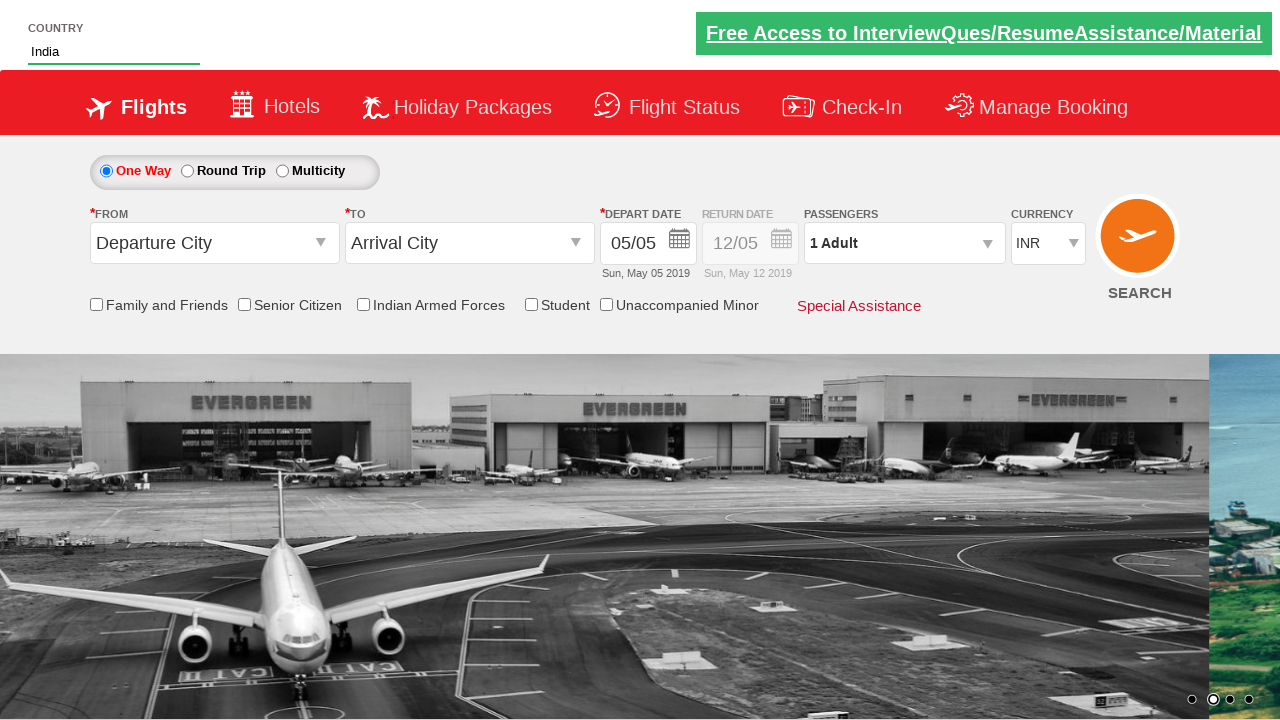

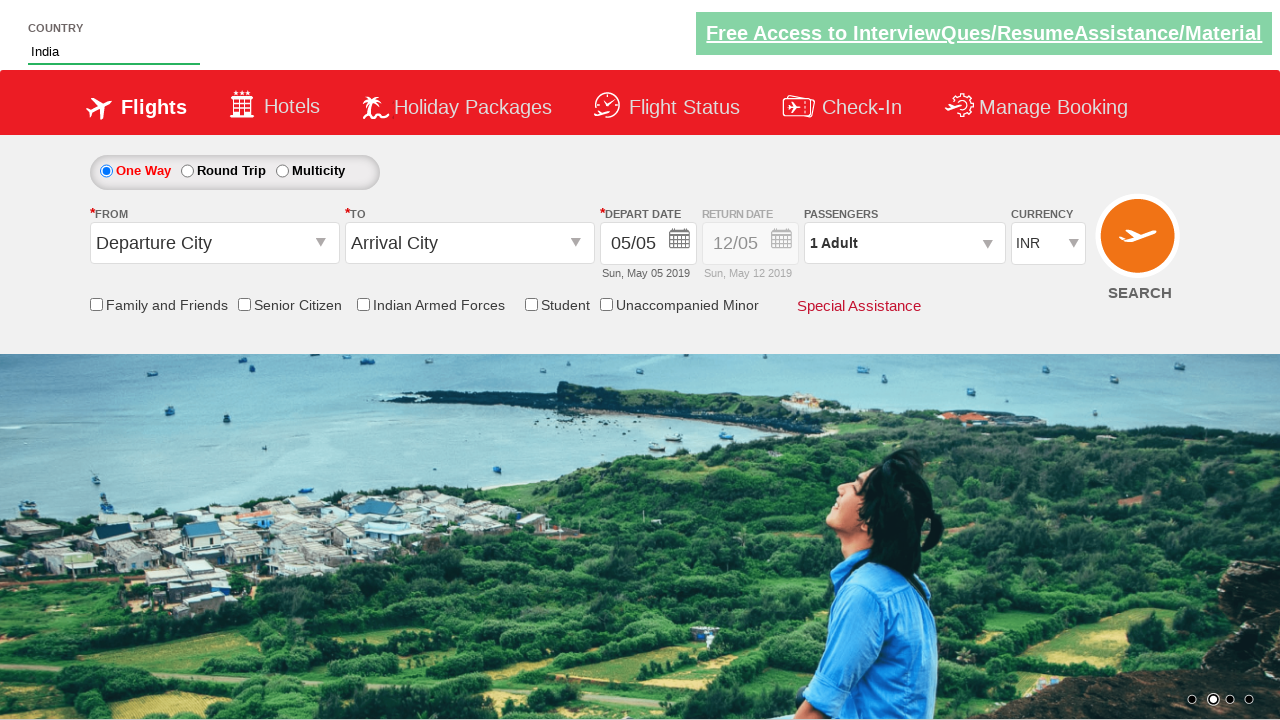